Tests filtering to display only active (incomplete) items

Starting URL: https://demo.playwright.dev/todomvc

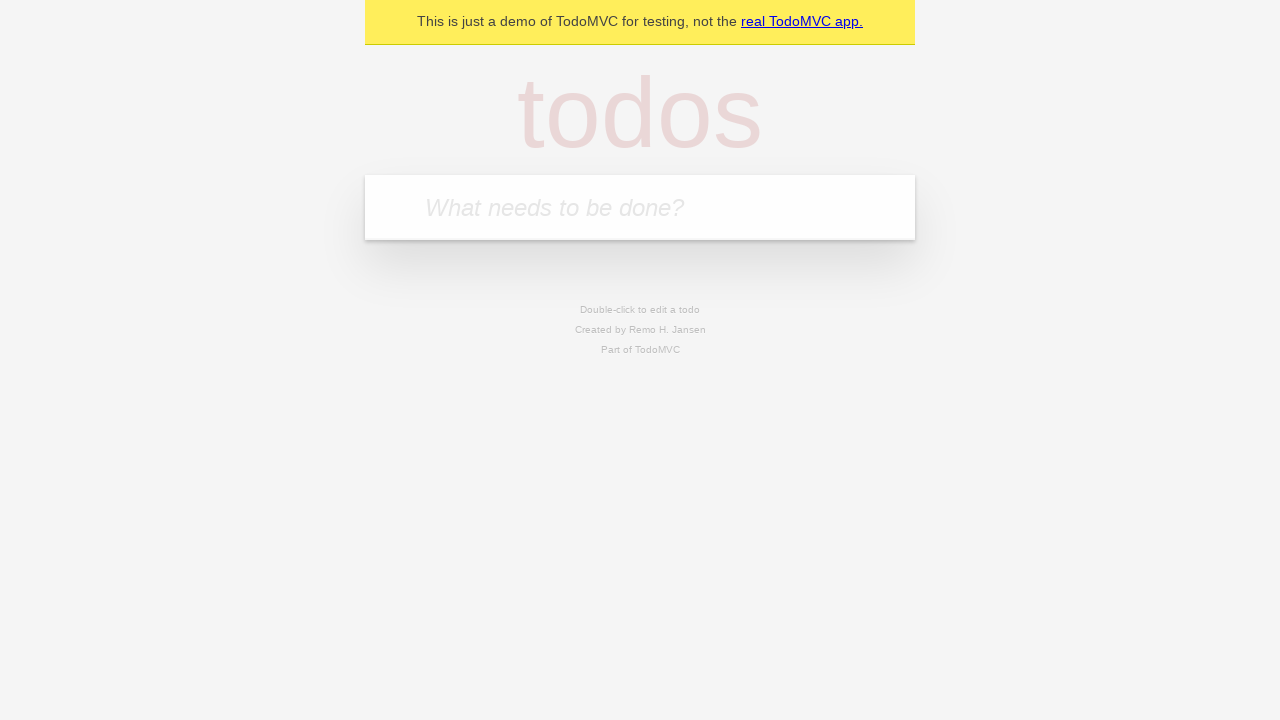

Filled todo input with 'buy some cheese' on internal:attr=[placeholder="What needs to be done?"i]
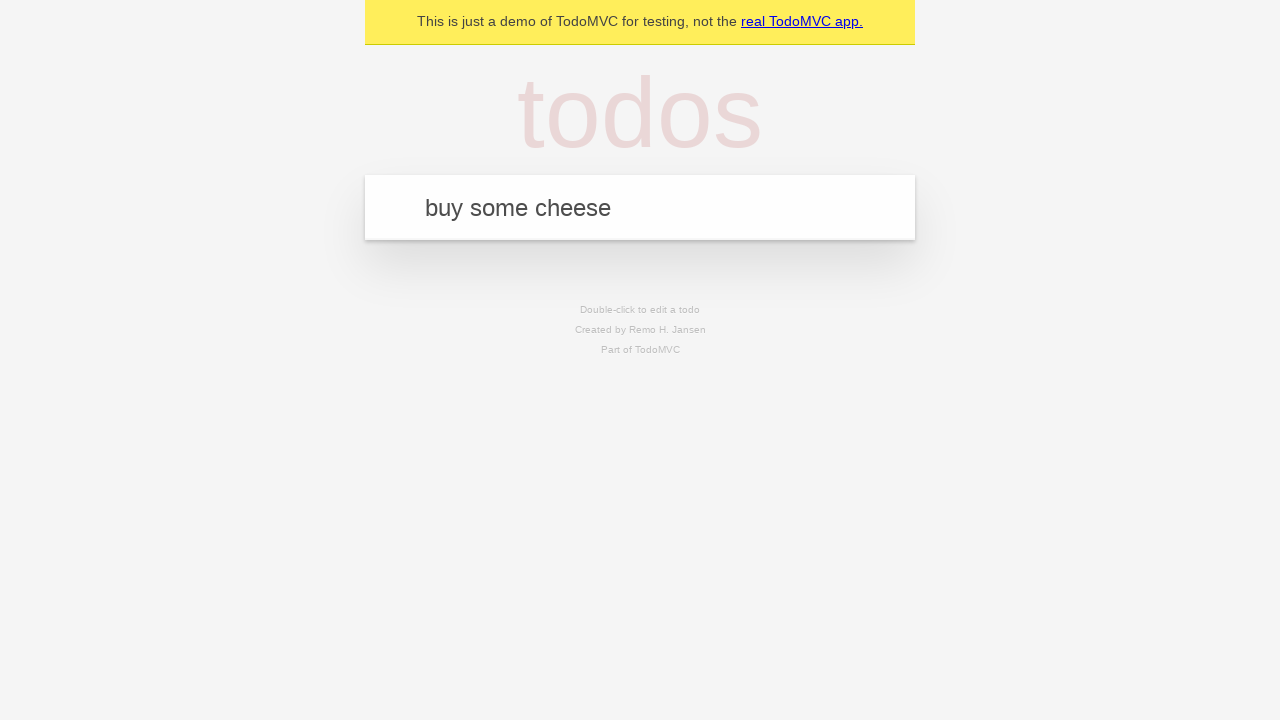

Pressed Enter to add first todo on internal:attr=[placeholder="What needs to be done?"i]
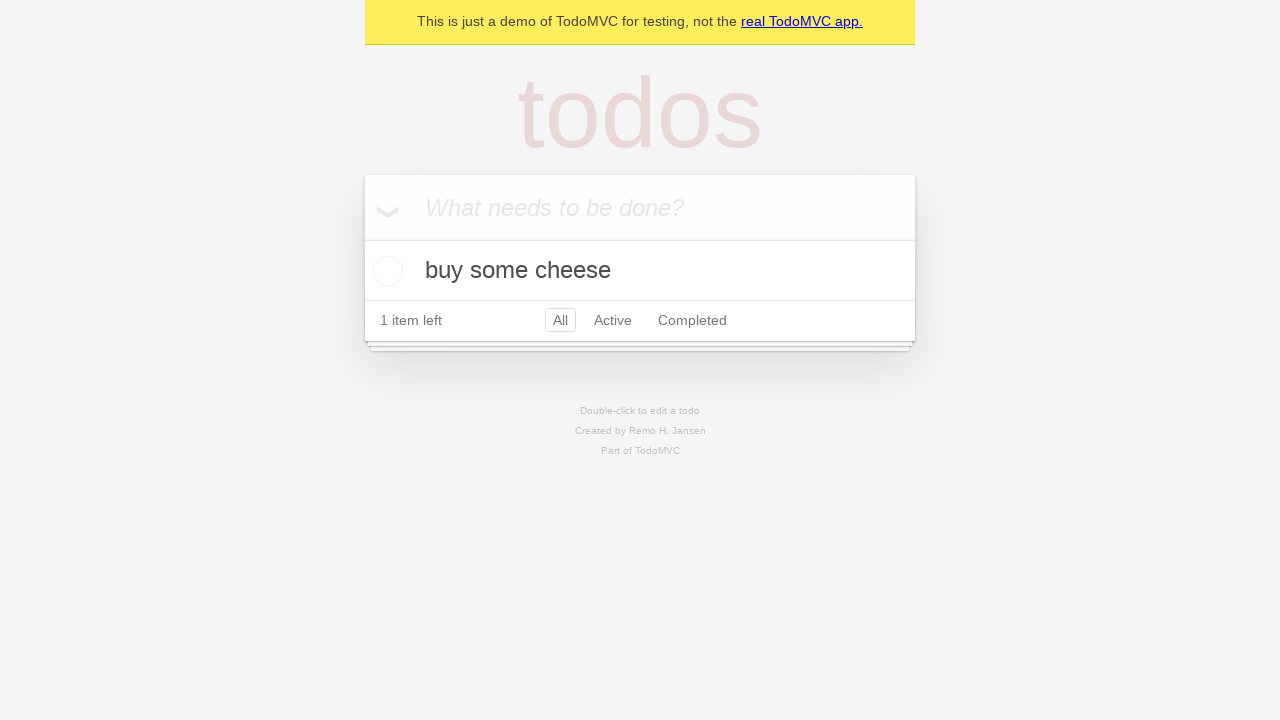

Filled todo input with 'feed the cat' on internal:attr=[placeholder="What needs to be done?"i]
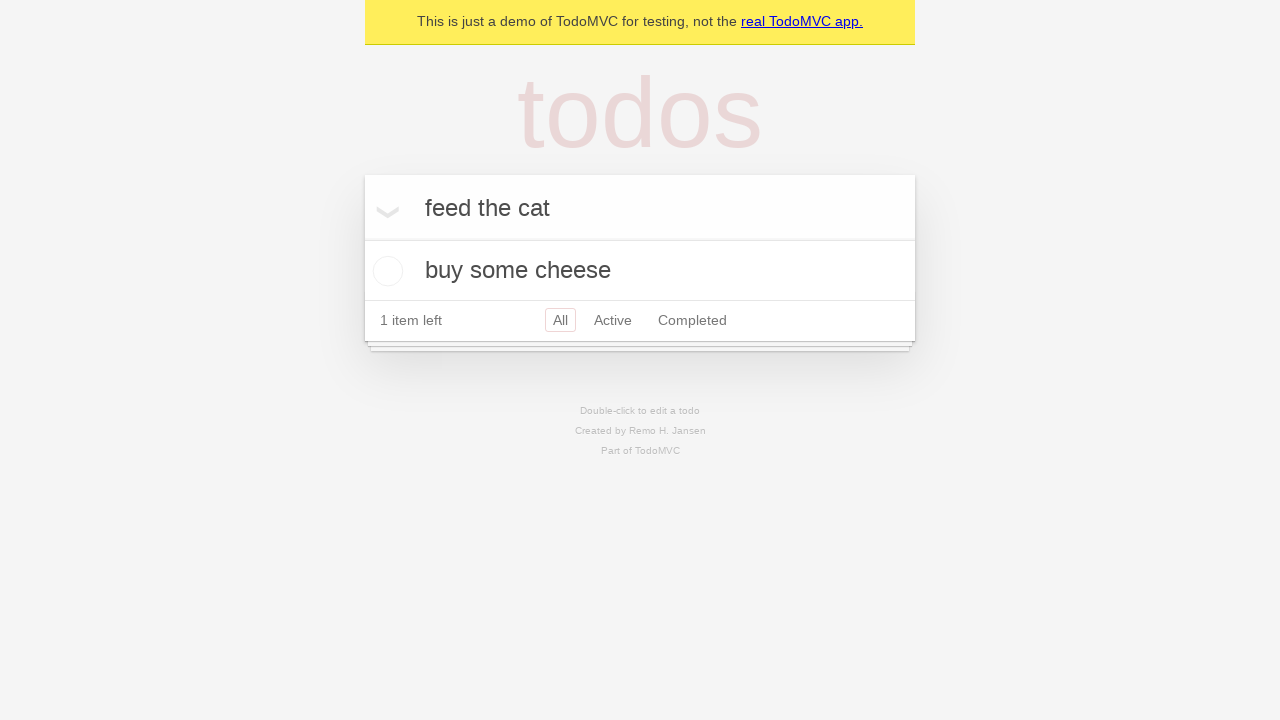

Pressed Enter to add second todo on internal:attr=[placeholder="What needs to be done?"i]
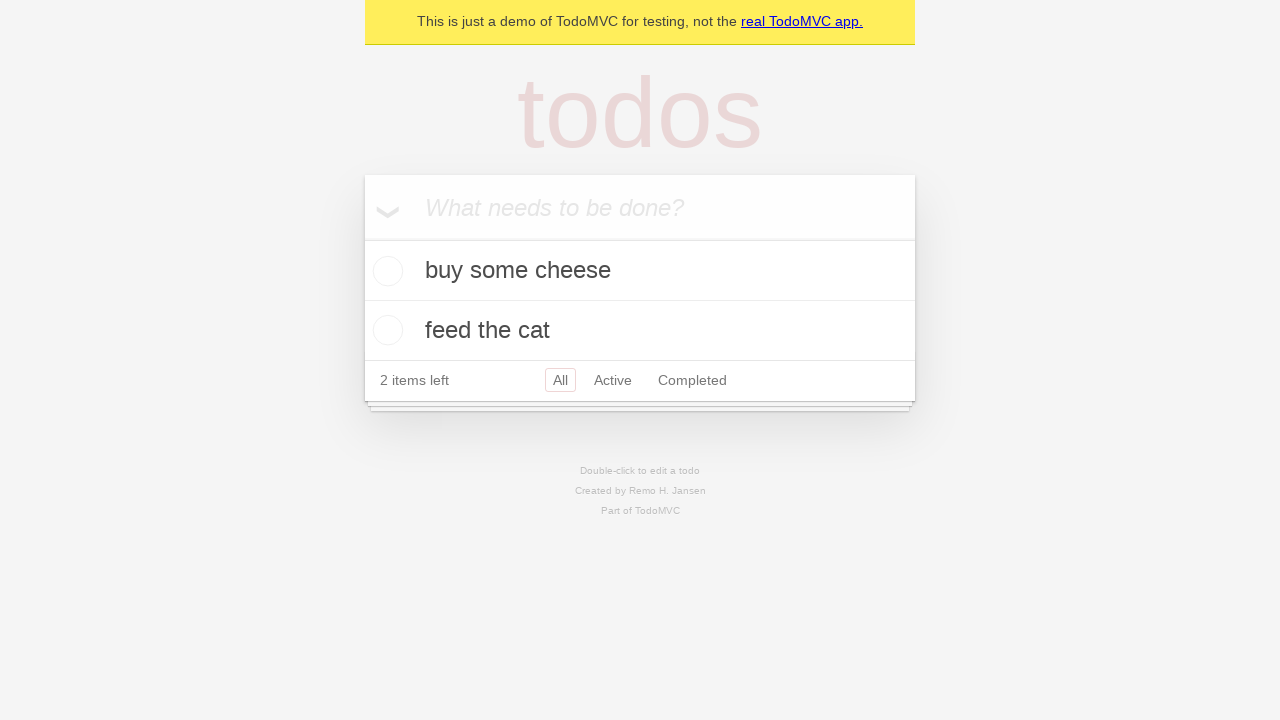

Filled todo input with 'book a doctors appointment' on internal:attr=[placeholder="What needs to be done?"i]
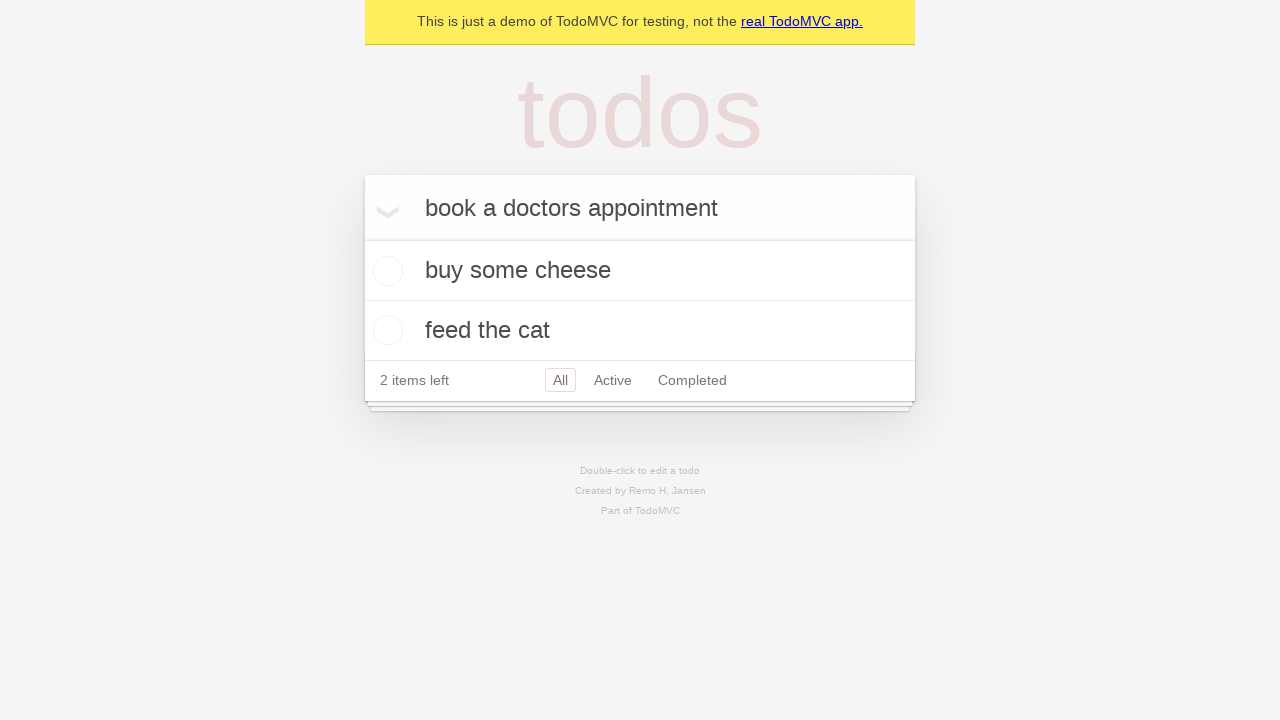

Pressed Enter to add third todo on internal:attr=[placeholder="What needs to be done?"i]
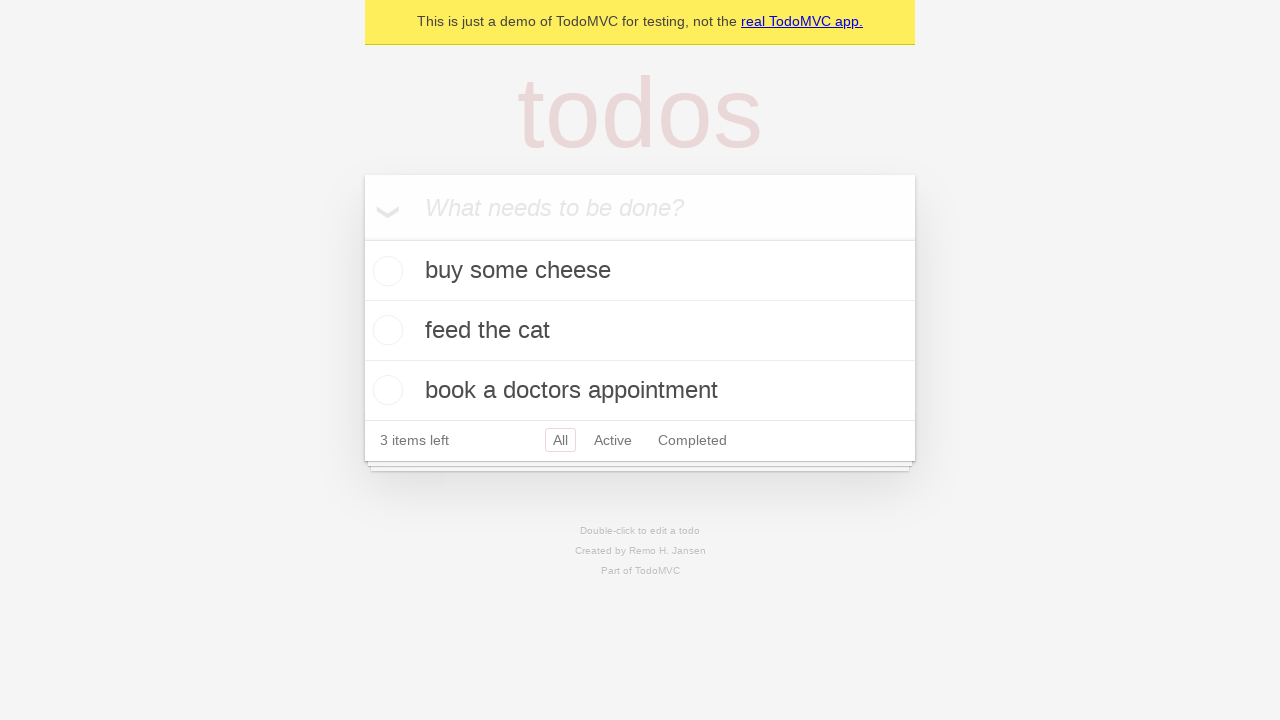

Marked second todo ('feed the cat') as completed at (385, 330) on internal:testid=[data-testid="todo-item"s] >> nth=1 >> internal:role=checkbox
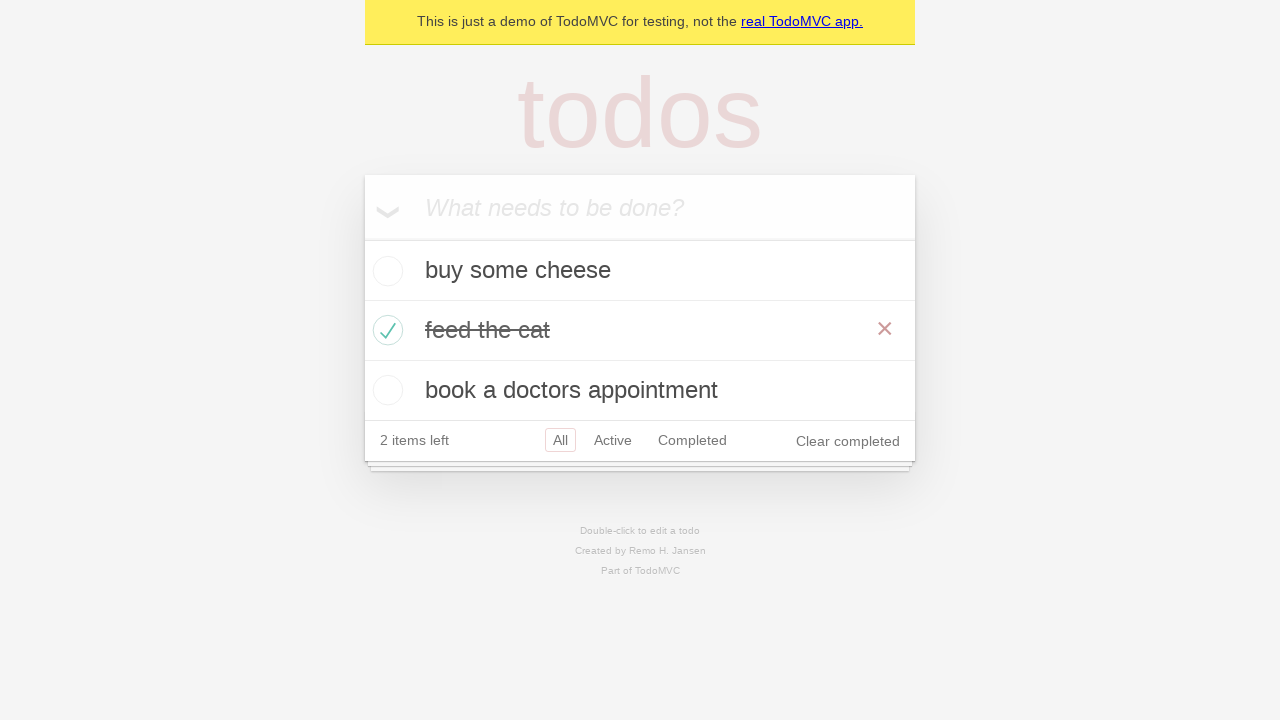

Clicked Active filter link to display only incomplete items at (613, 440) on internal:role=link[name="Active"i]
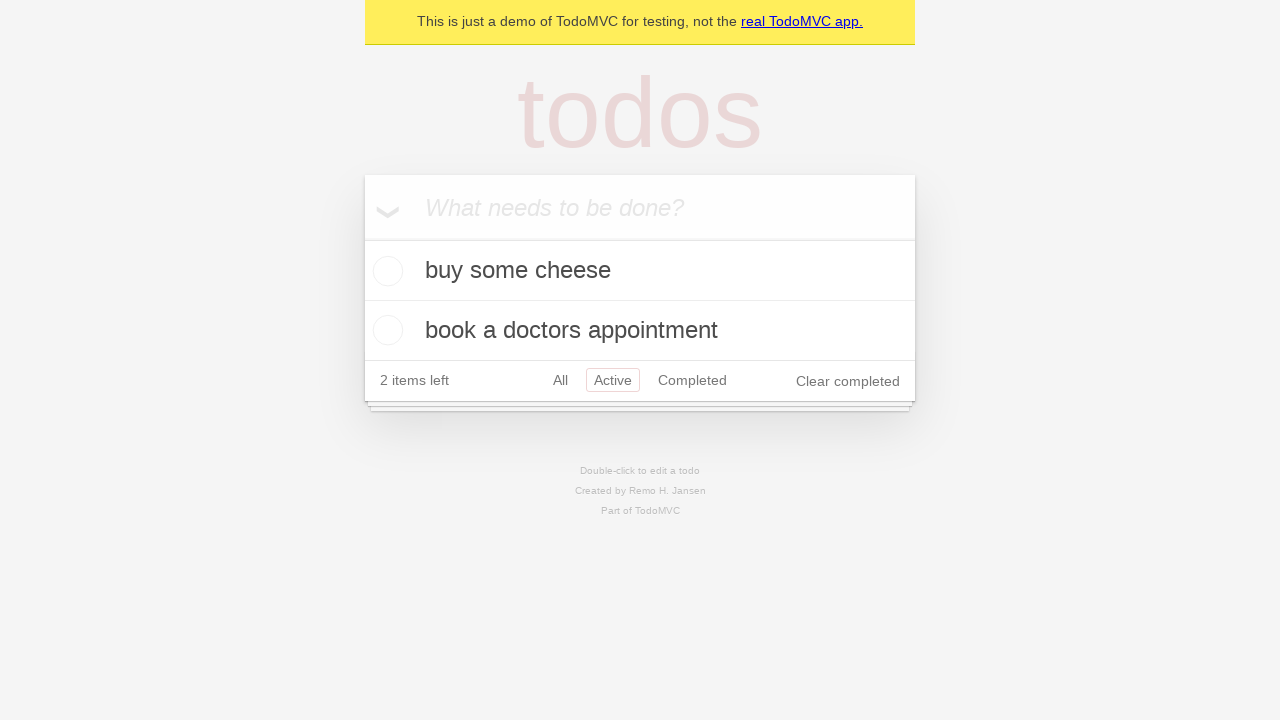

Waited for filtered view to render
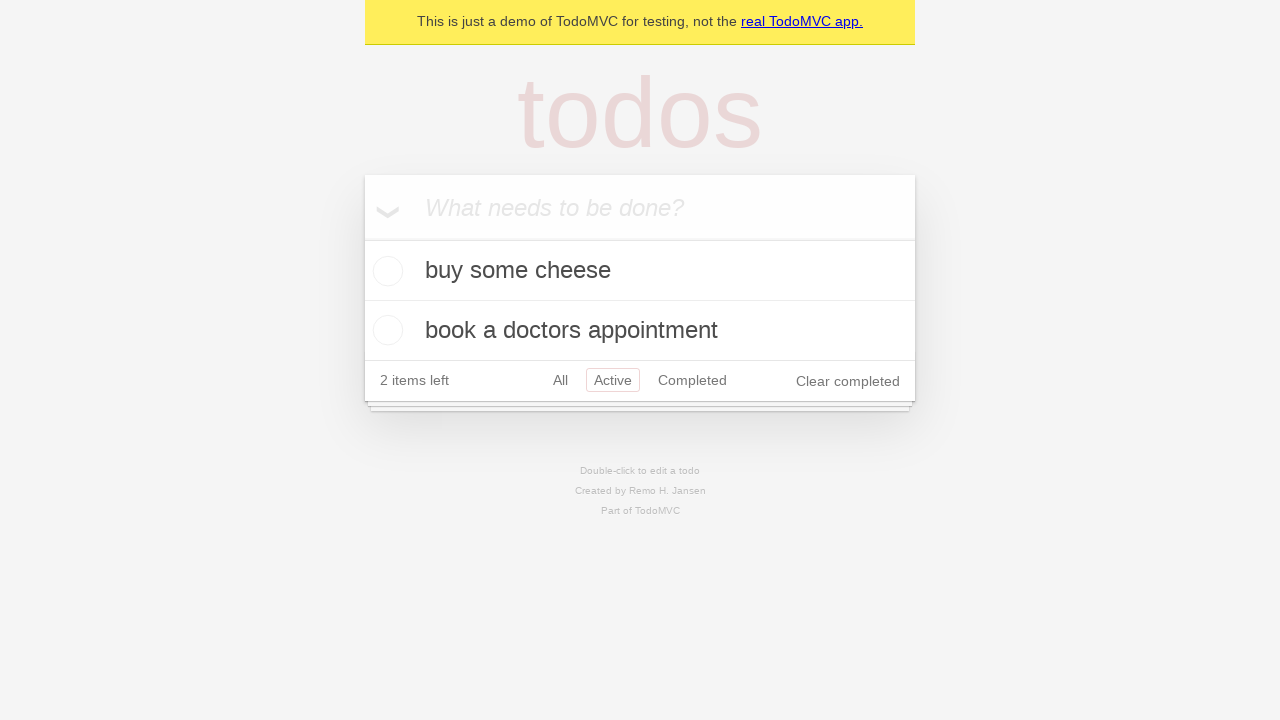

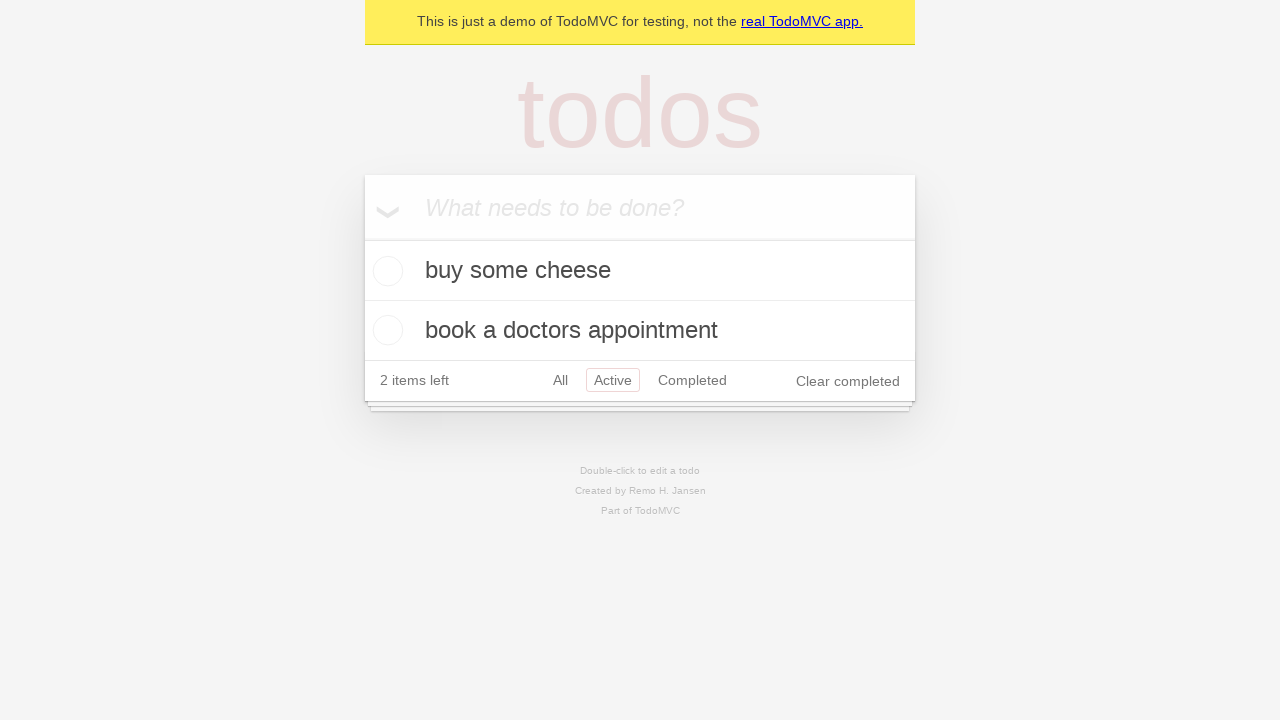